Tests hover functionality by hovering over a figure and verifying the caption appears

Starting URL: https://the-internet.herokuapp.com/

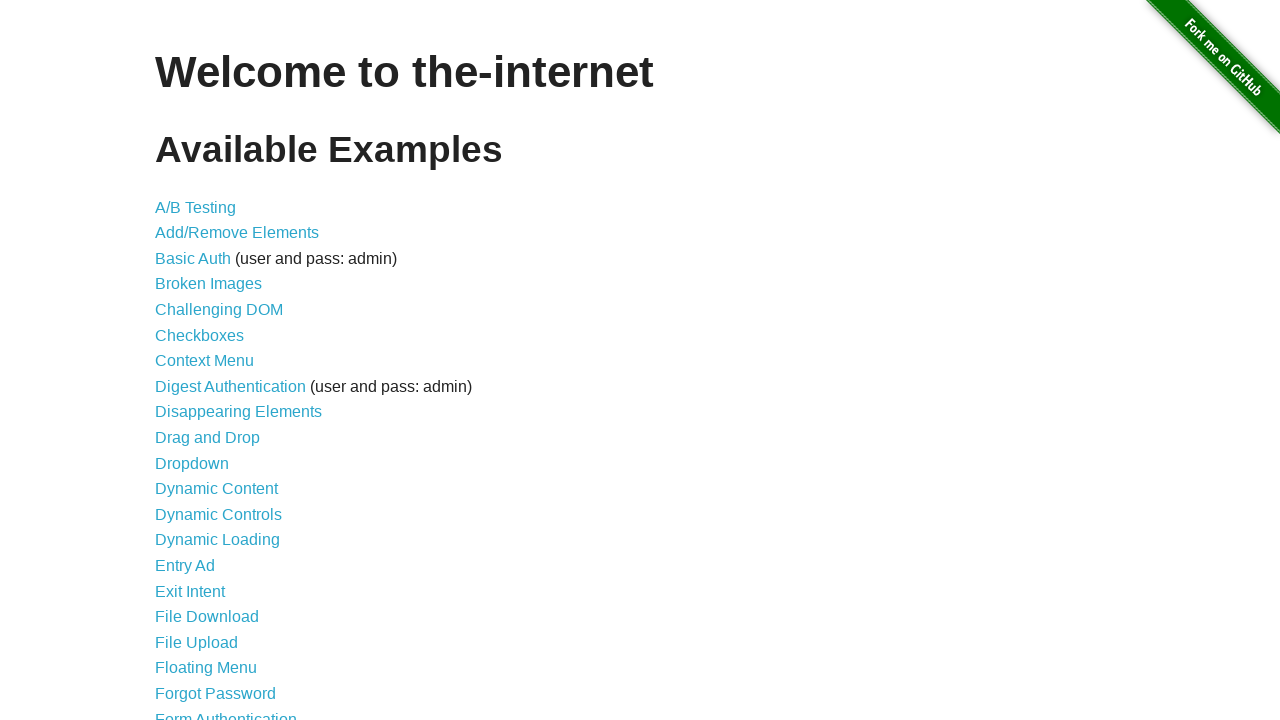

Clicked on Hovers link at (180, 360) on a[href='/hovers']
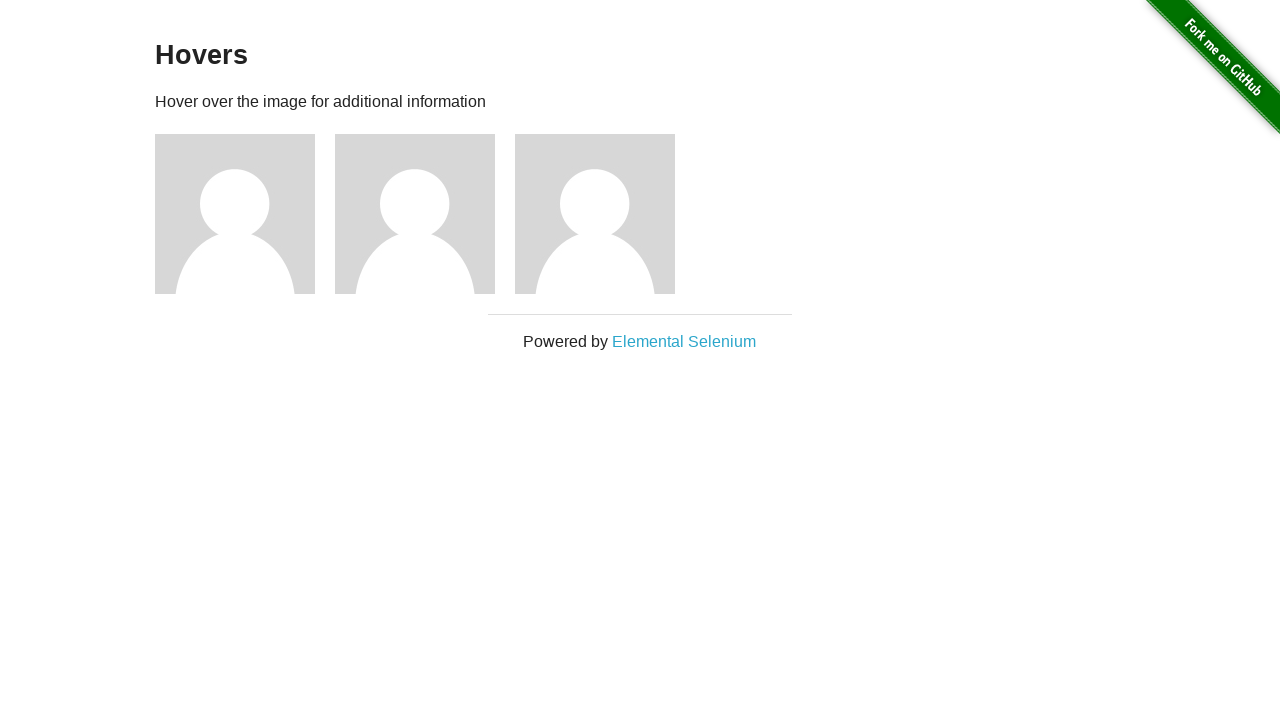

Figures loaded on the page
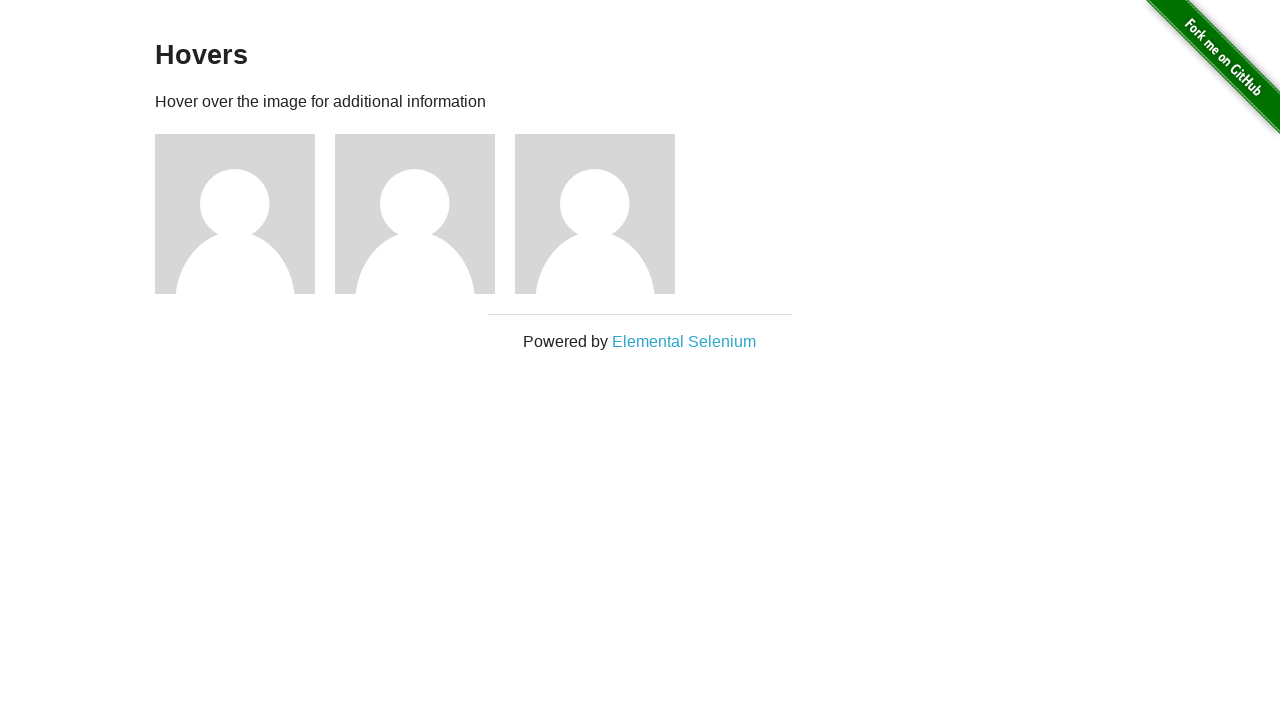

Hovered over the first figure at (245, 214) on .figure >> nth=0
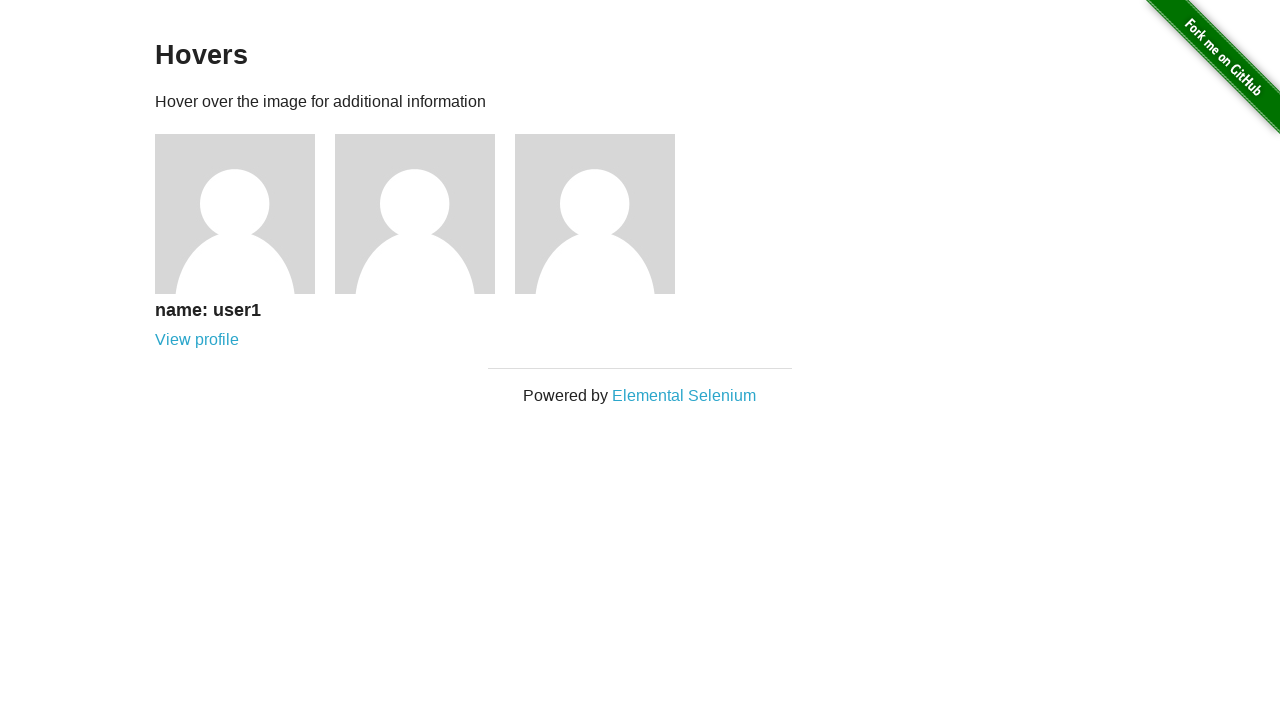

Figure caption appeared and is now visible
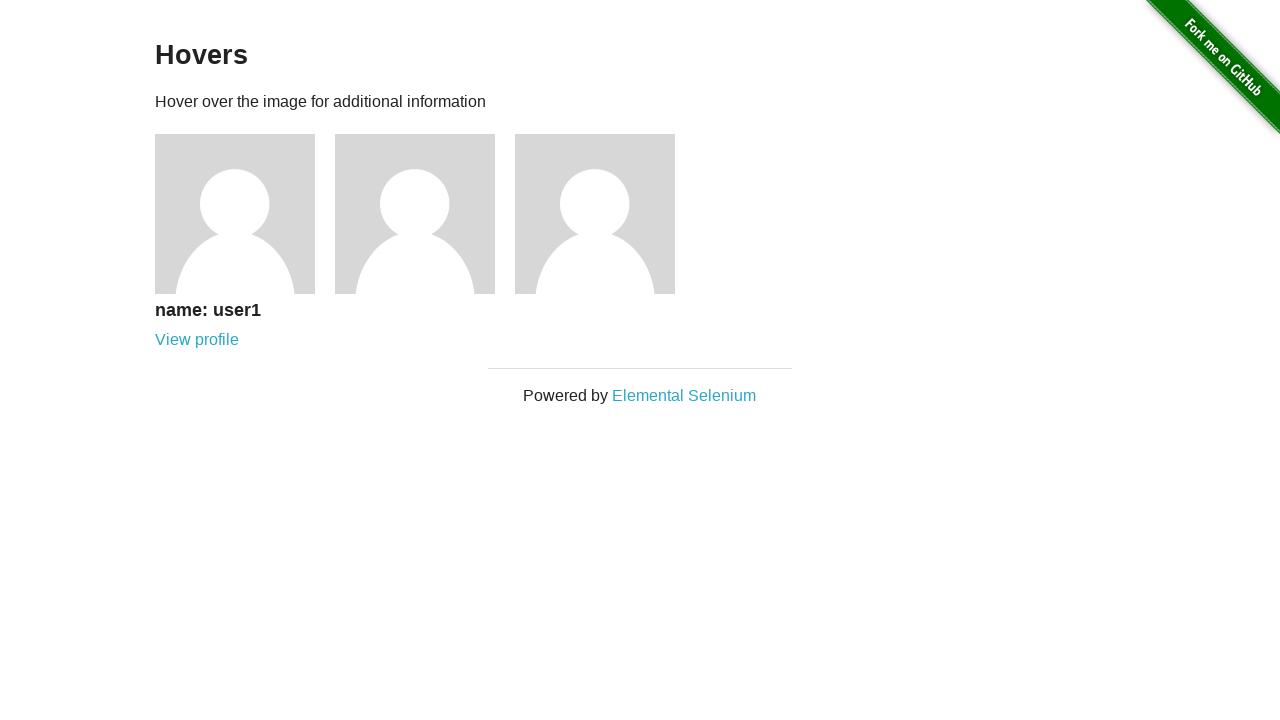

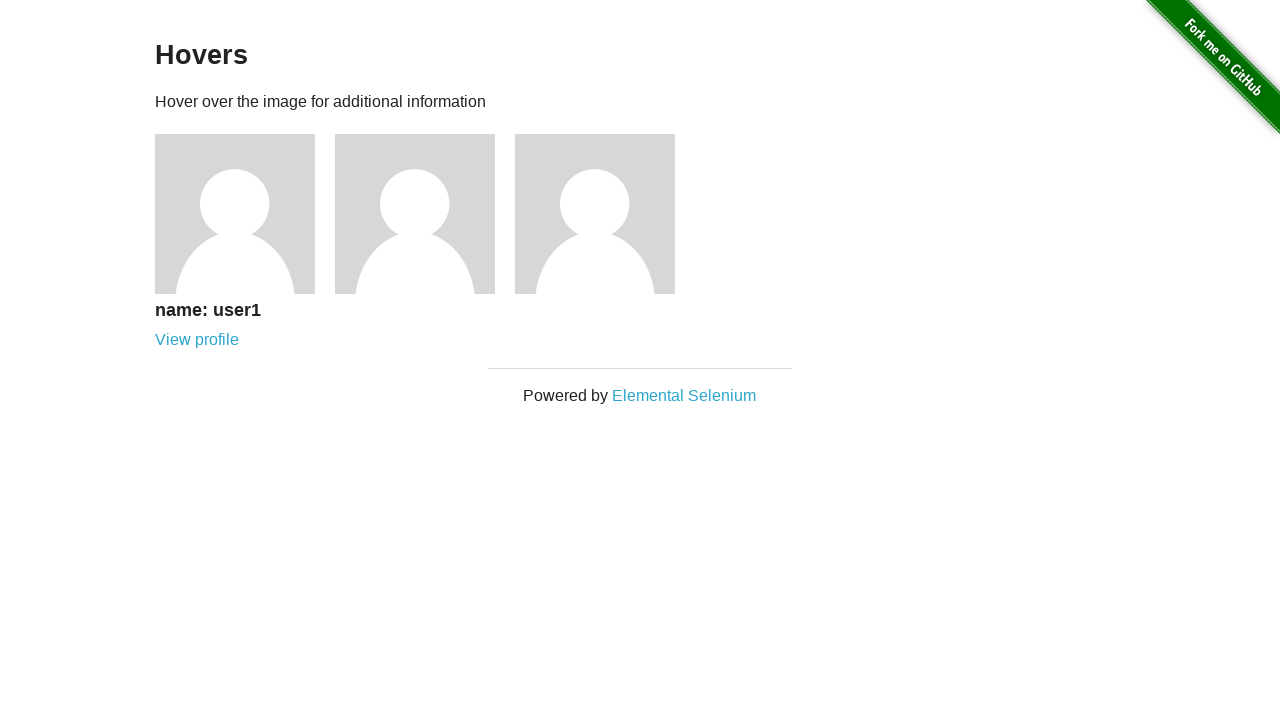